Tests that clicking on a table column header properly sorts the table data by verifying the first column values are in sorted order

Starting URL: https://rahulshettyacademy.com/seleniumPractise/#/offers

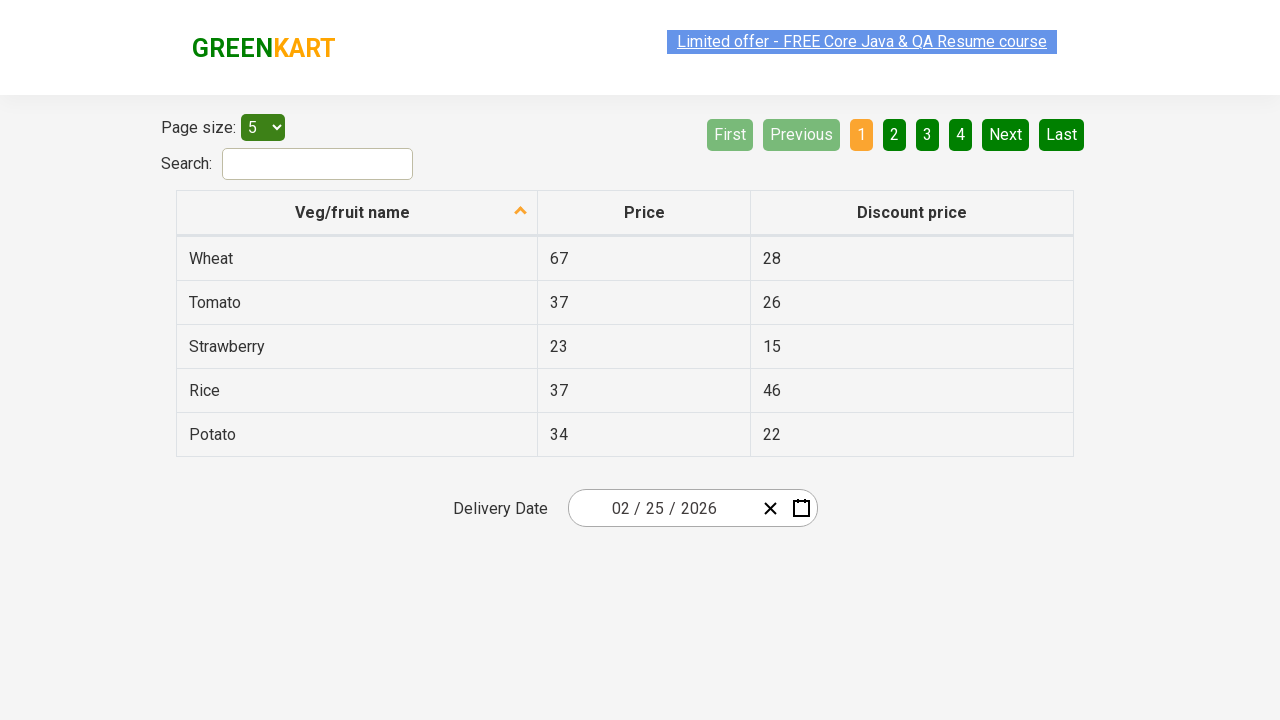

Navigated to Rahul Shetty Academy Offers page
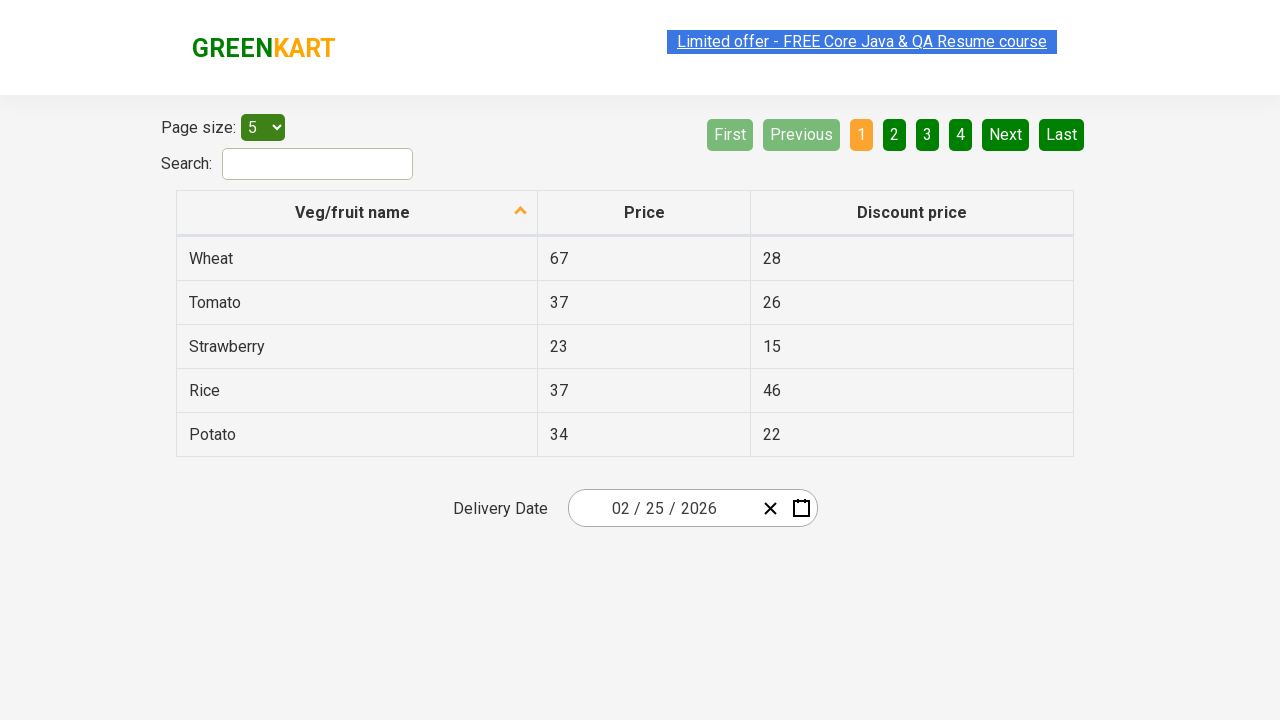

Clicked first column header to sort table at (357, 213) on xpath=//tr/th[1]
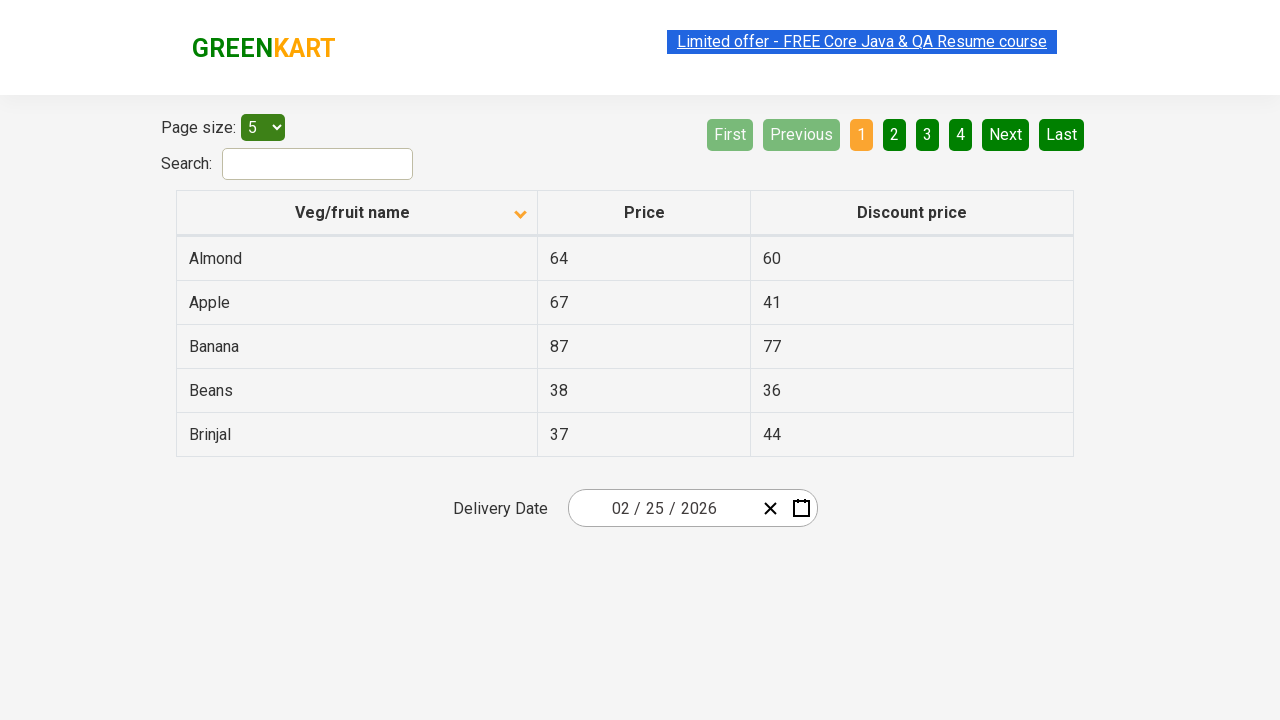

Waited 500ms for table to update after sorting
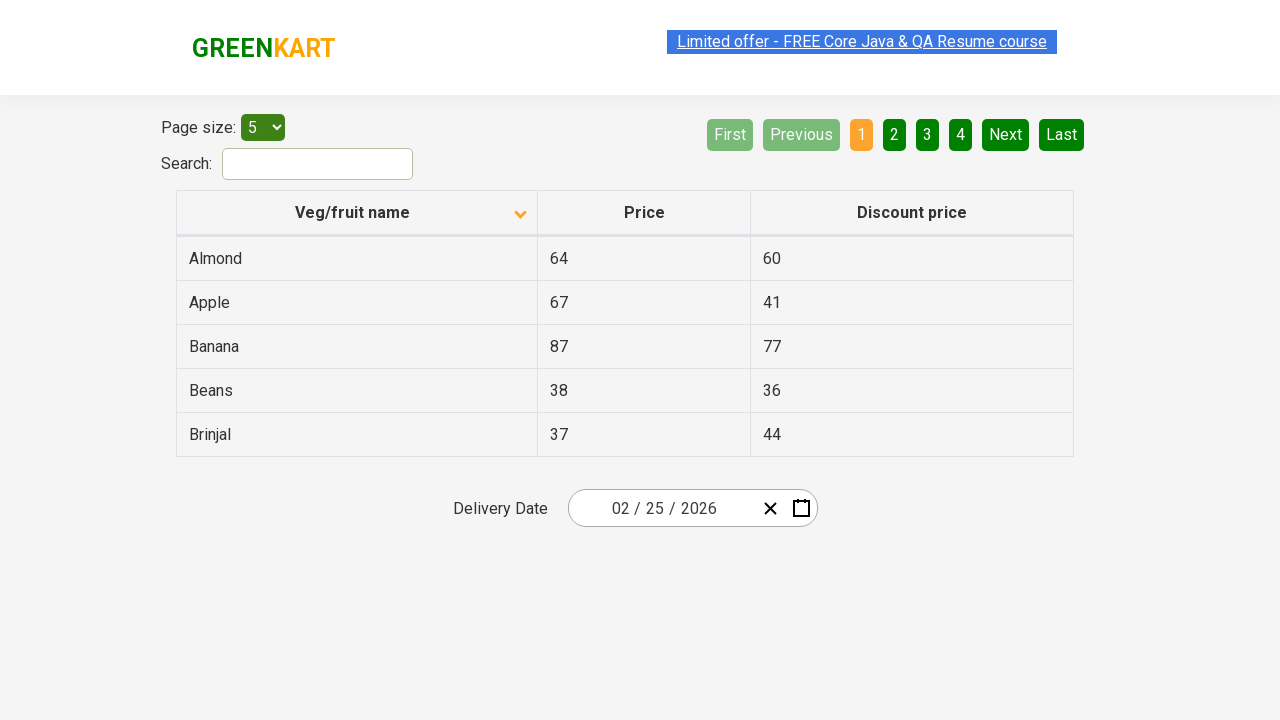

Retrieved all first column elements from sorted table
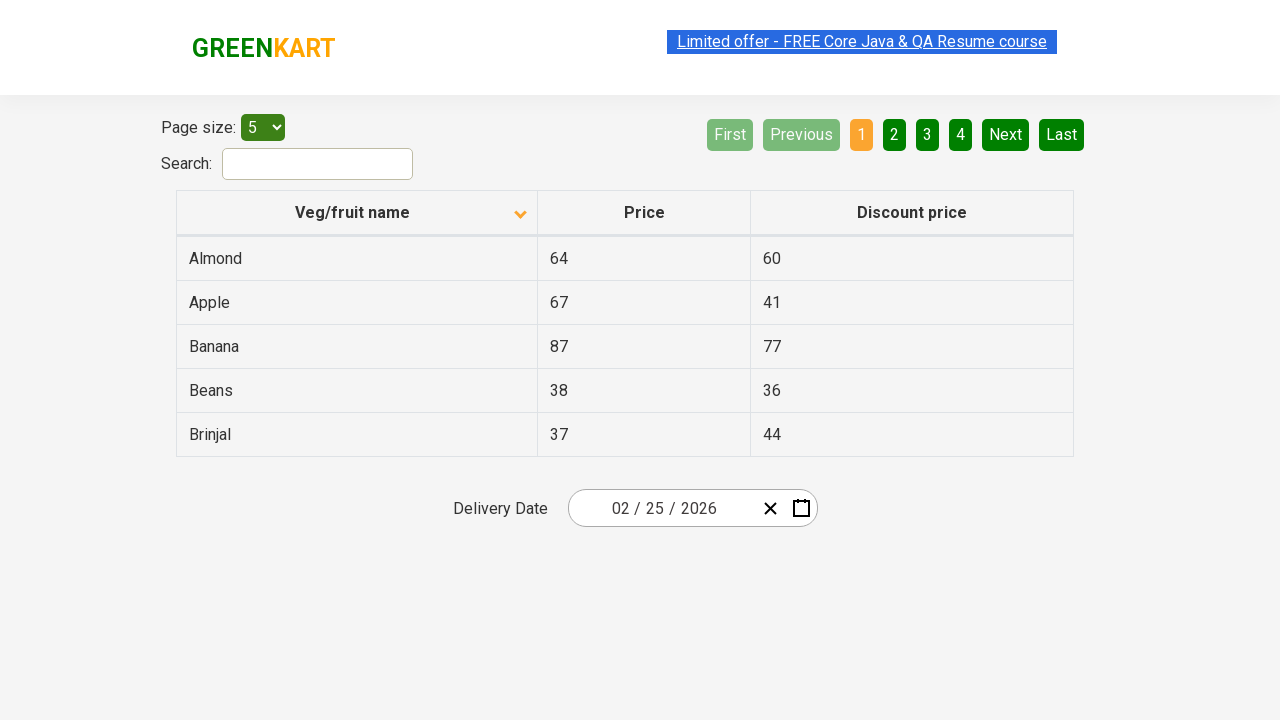

Extracted text from 5 column elements
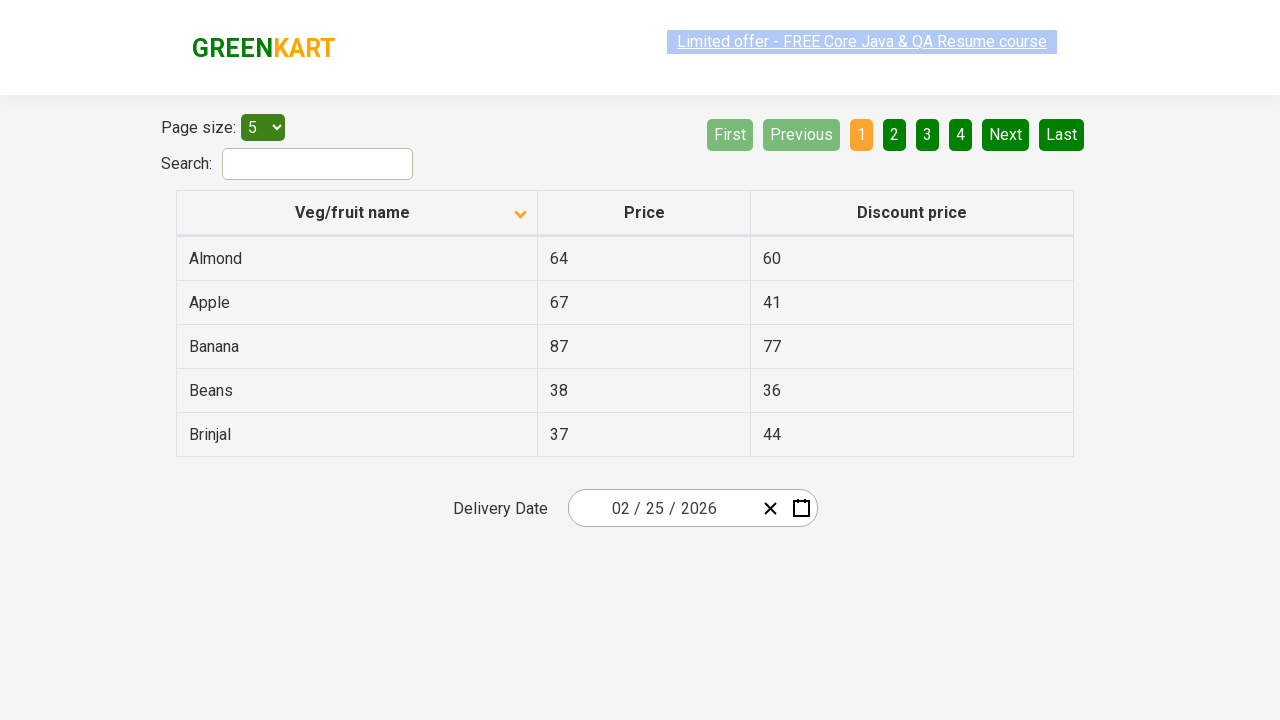

Created sorted version of column values for comparison
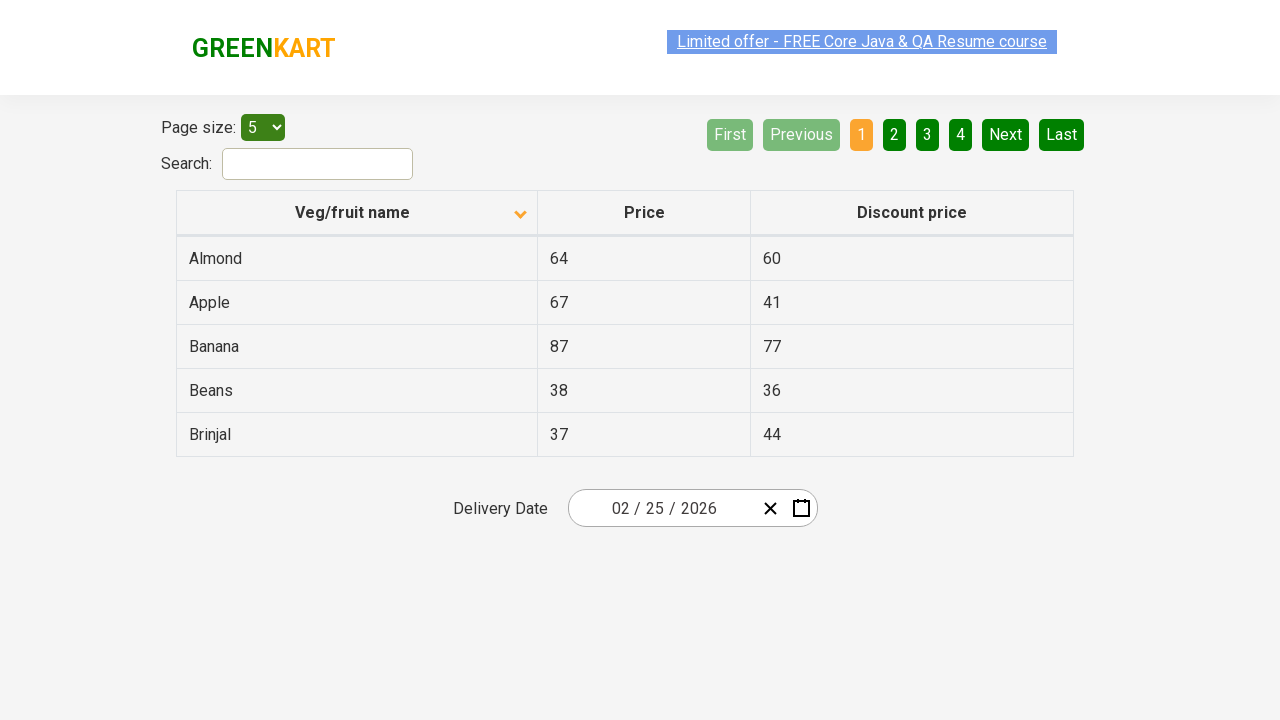

Verified that table column is properly sorted in ascending order
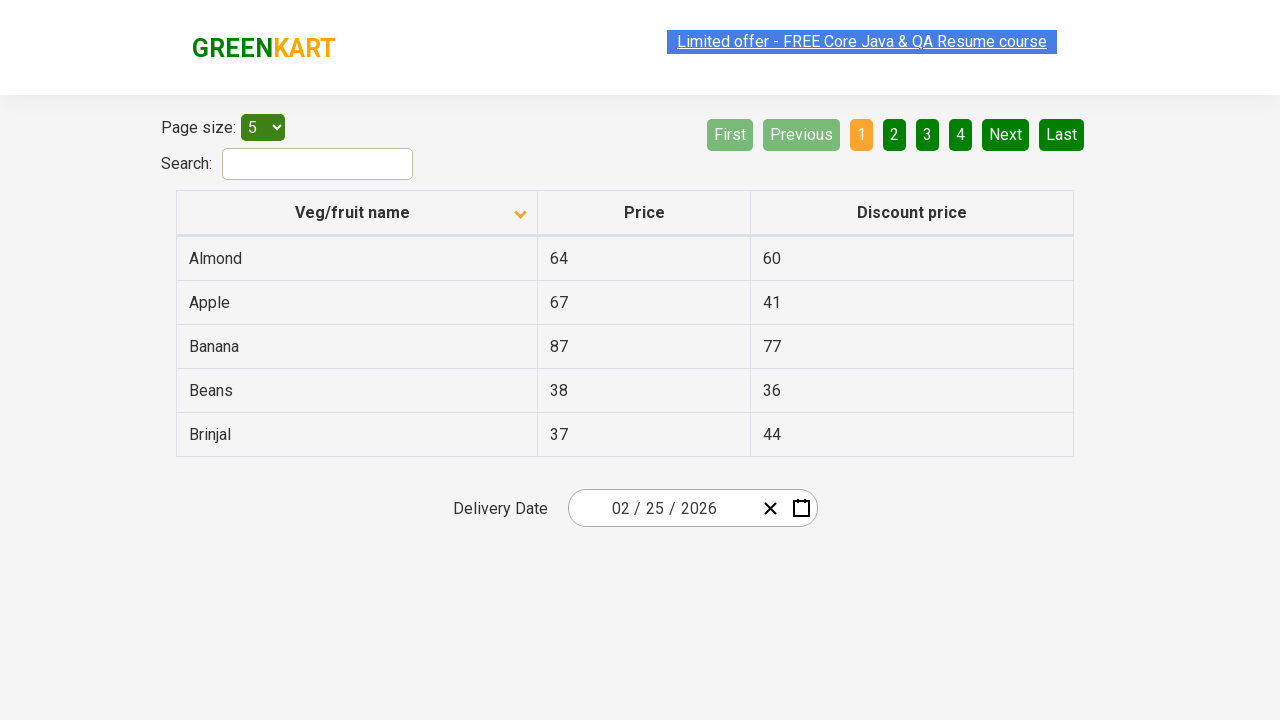

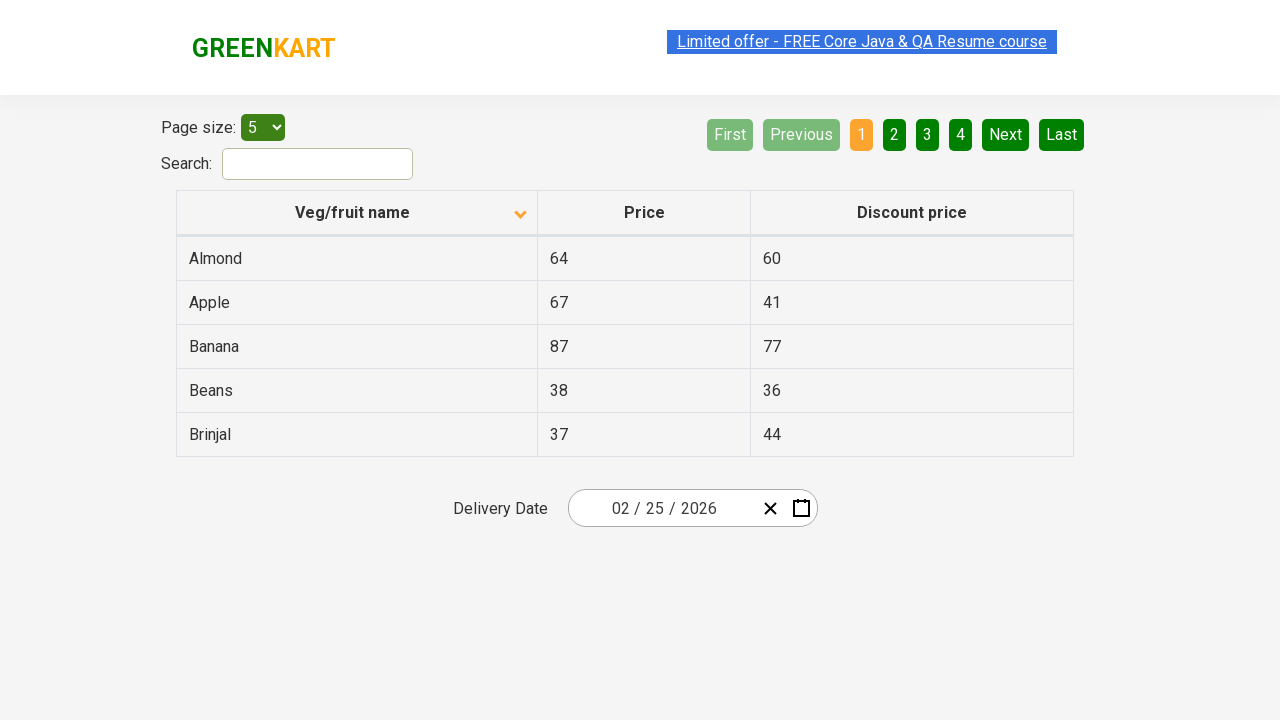